Tests page navigation and scrolling behavior on the McCall MacBain Foundation website by clicking a link and performing multiple scroll actions using keyboard and mouse wheel.

Starting URL: https://www.mccallmacbain.org/

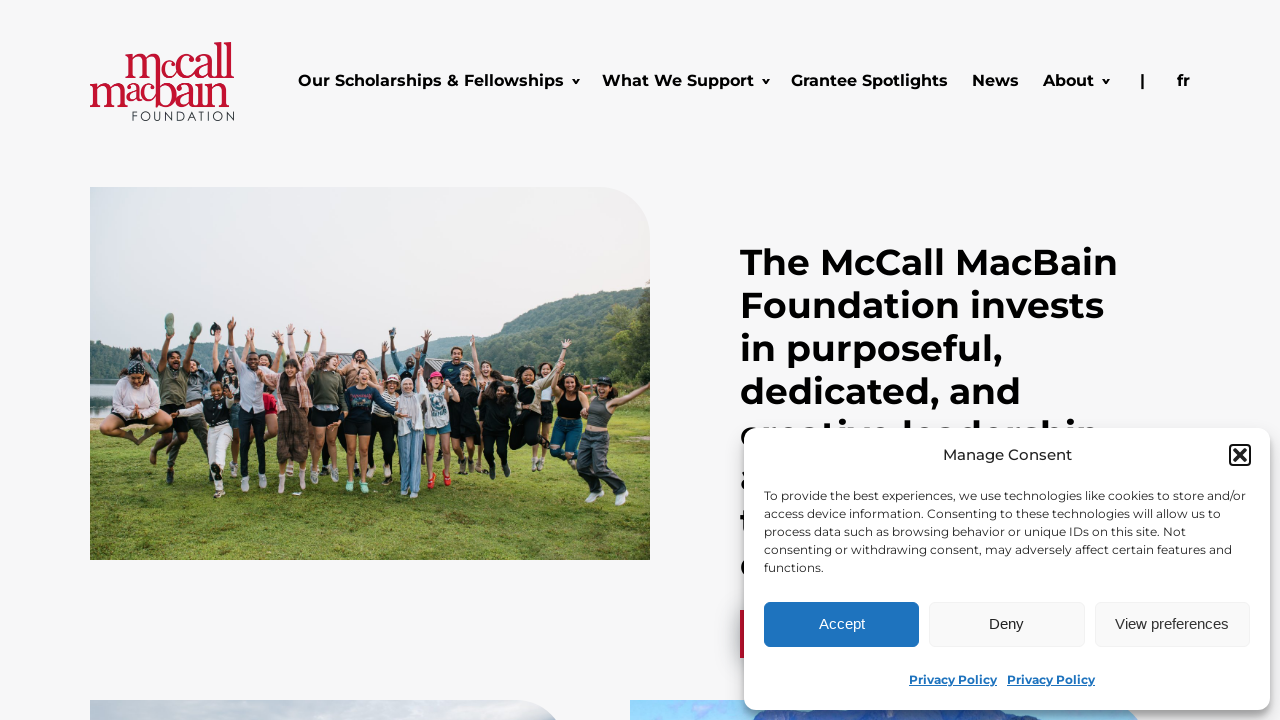

Clicked on link labeled '5' at (449, 421) on internal:role=link[name="5"i] >> nth=0
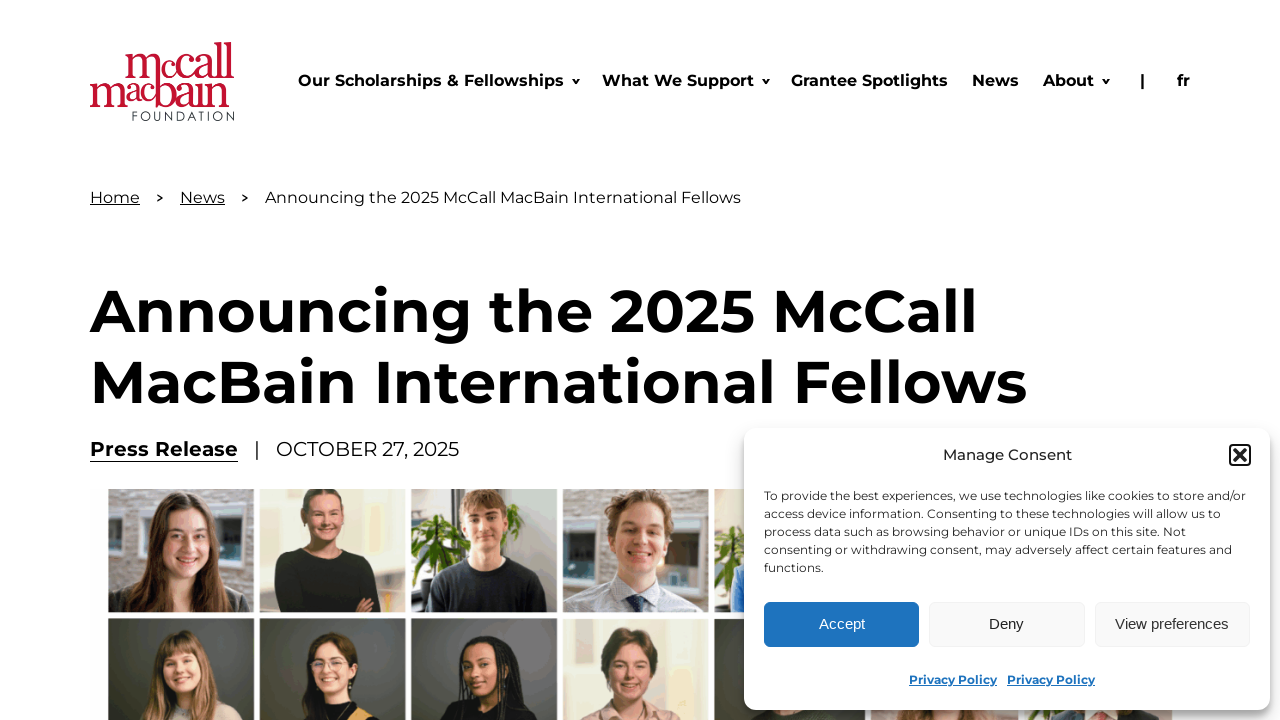

Pressed ArrowDown key
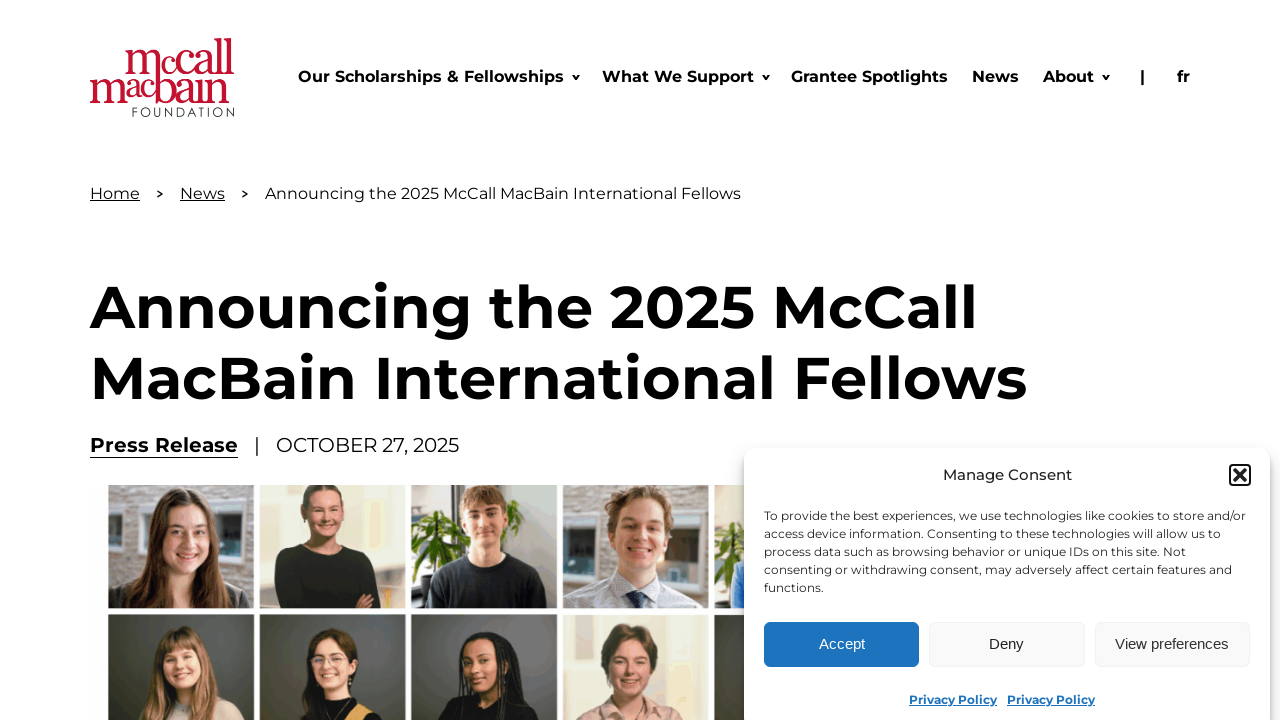

Scrolled down with mouse wheel
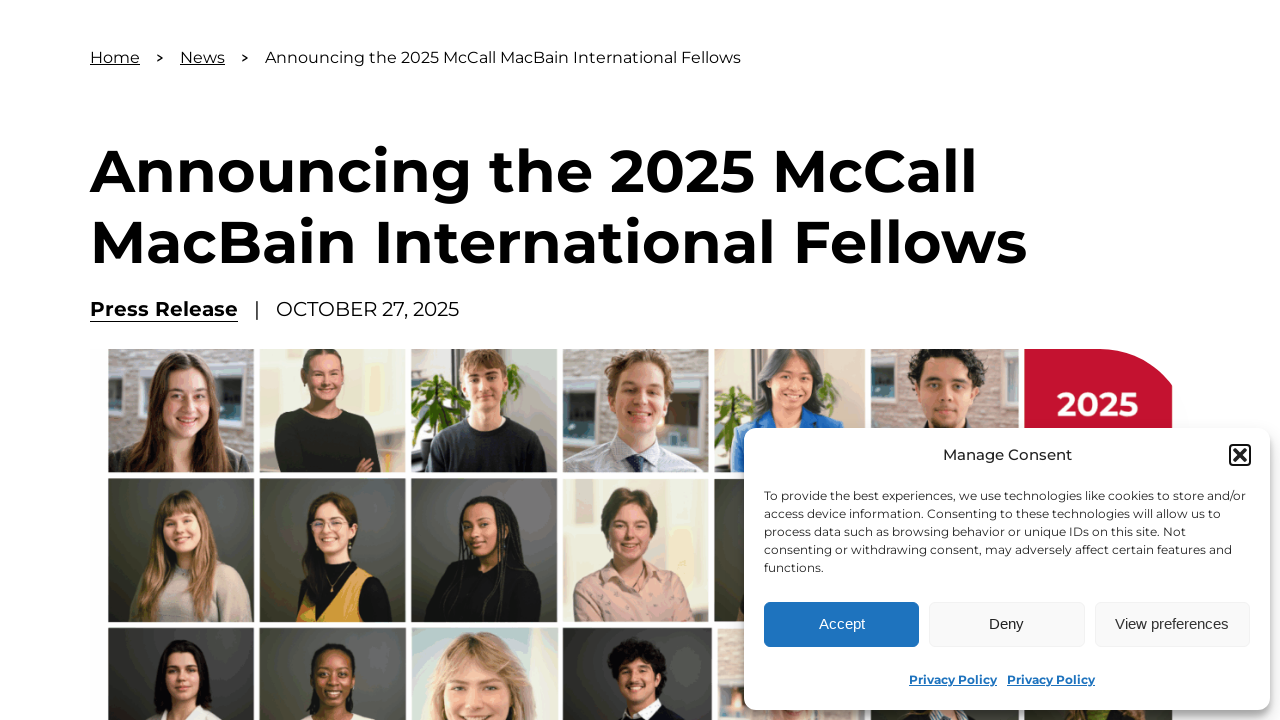

Scrolled down with mouse wheel
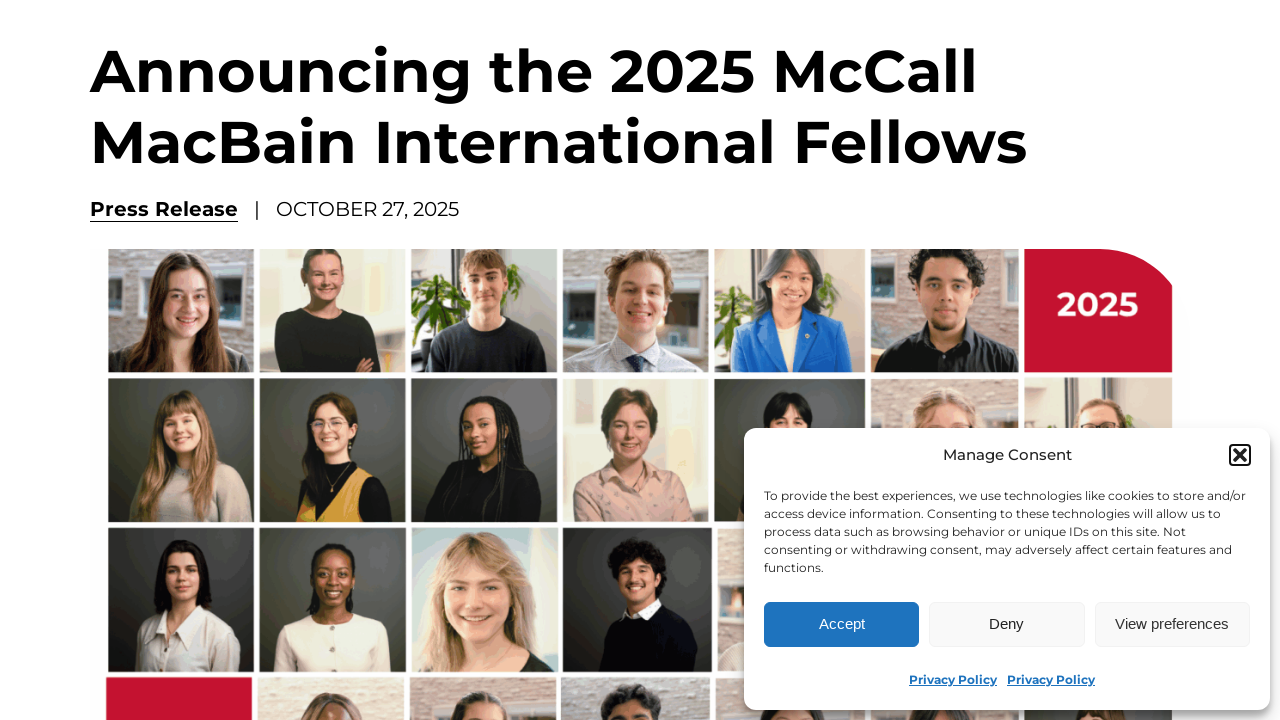

Scrolled down with mouse wheel
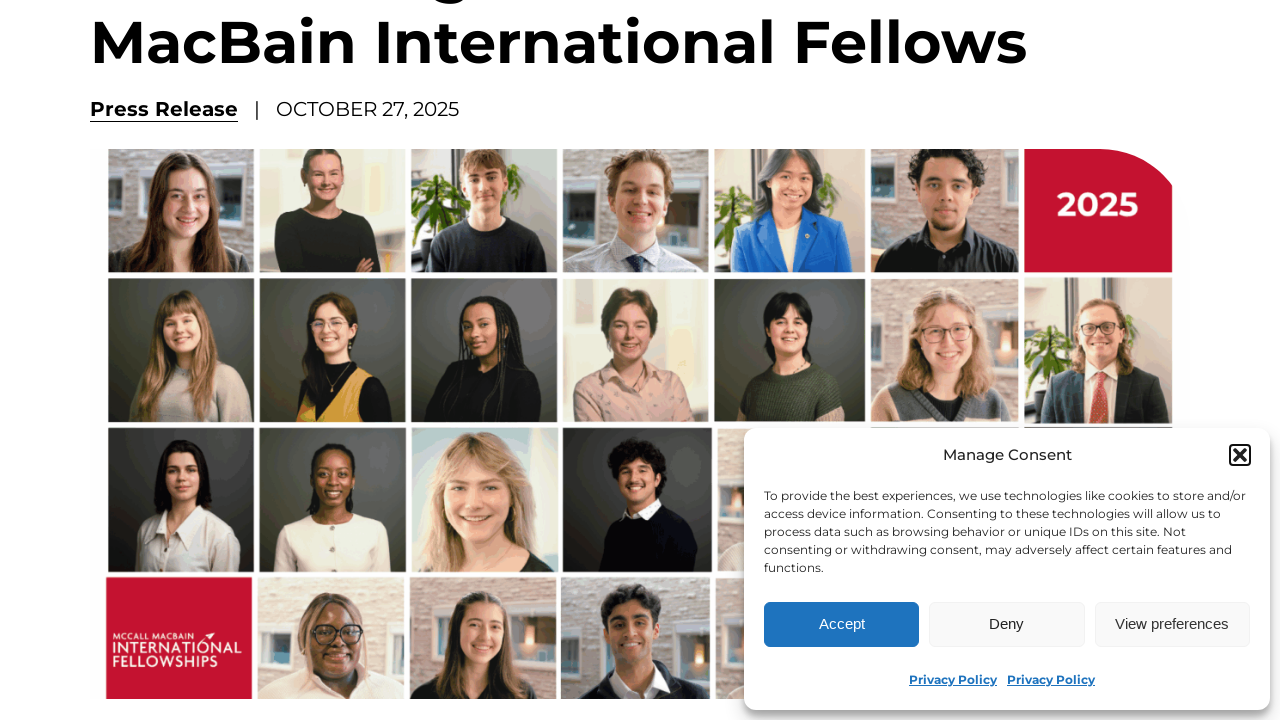

Pressed ArrowDown key
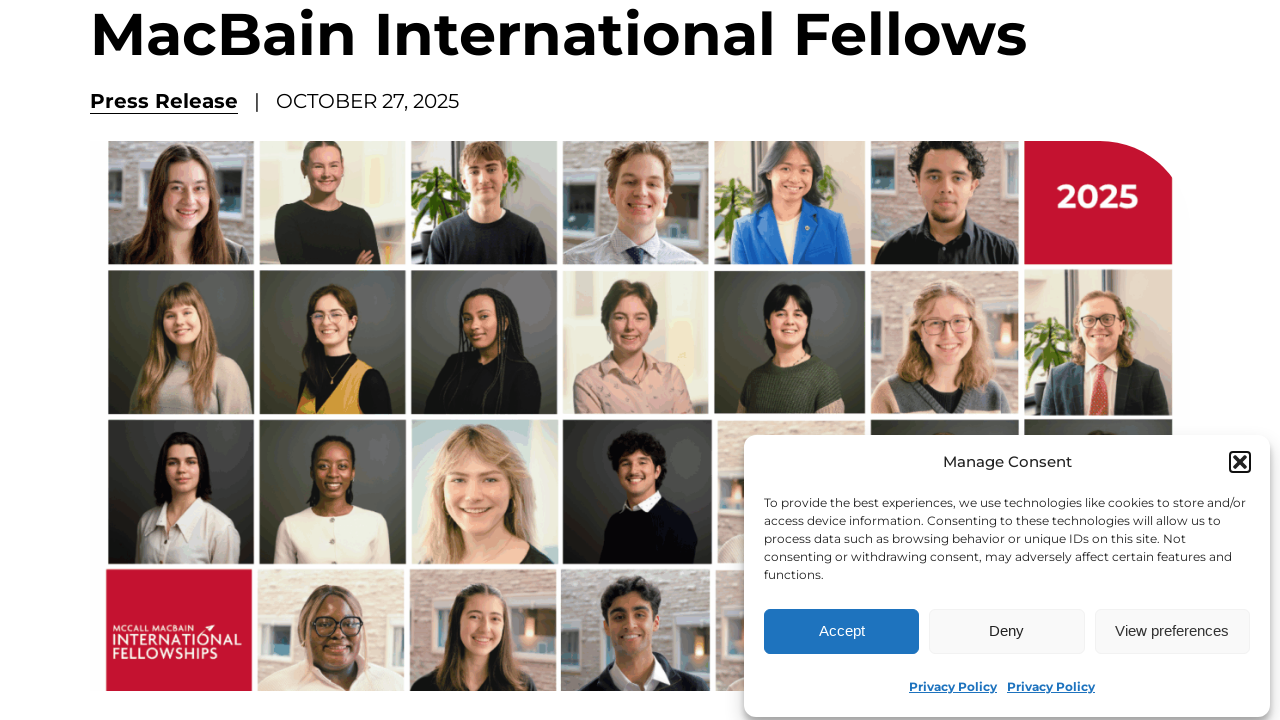

Scrolled down with mouse wheel
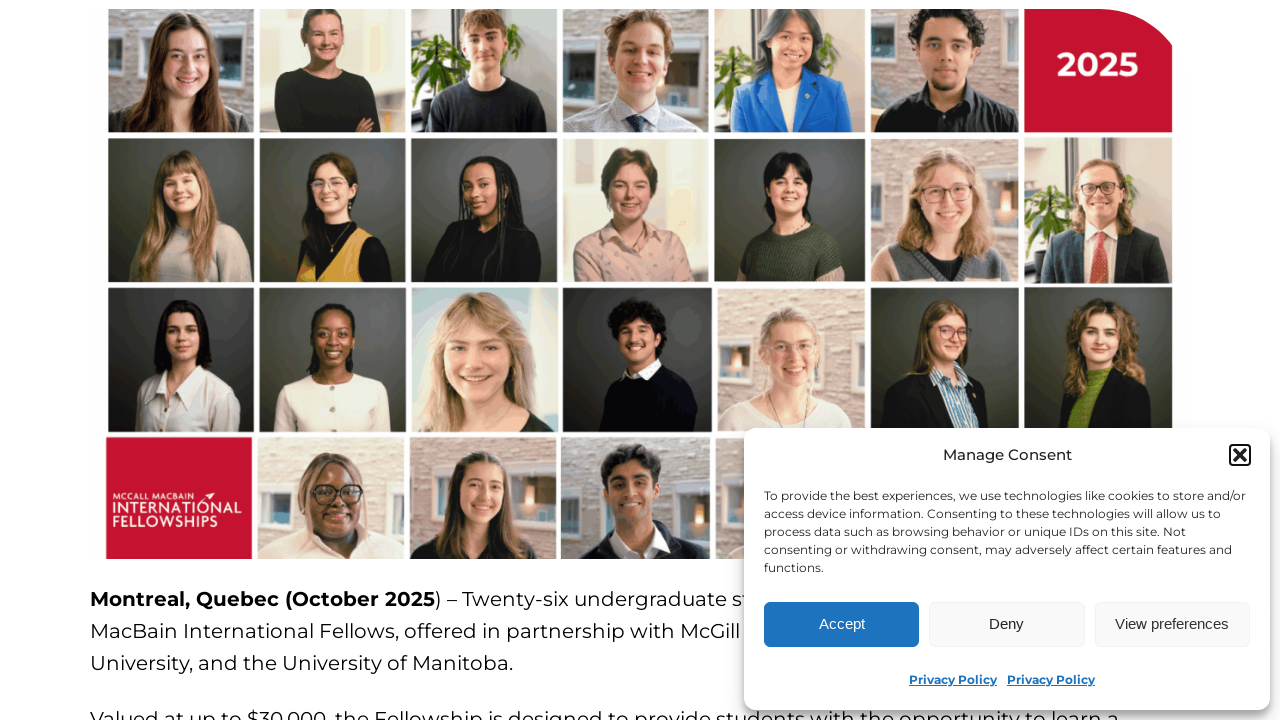

Scrolled down with mouse wheel
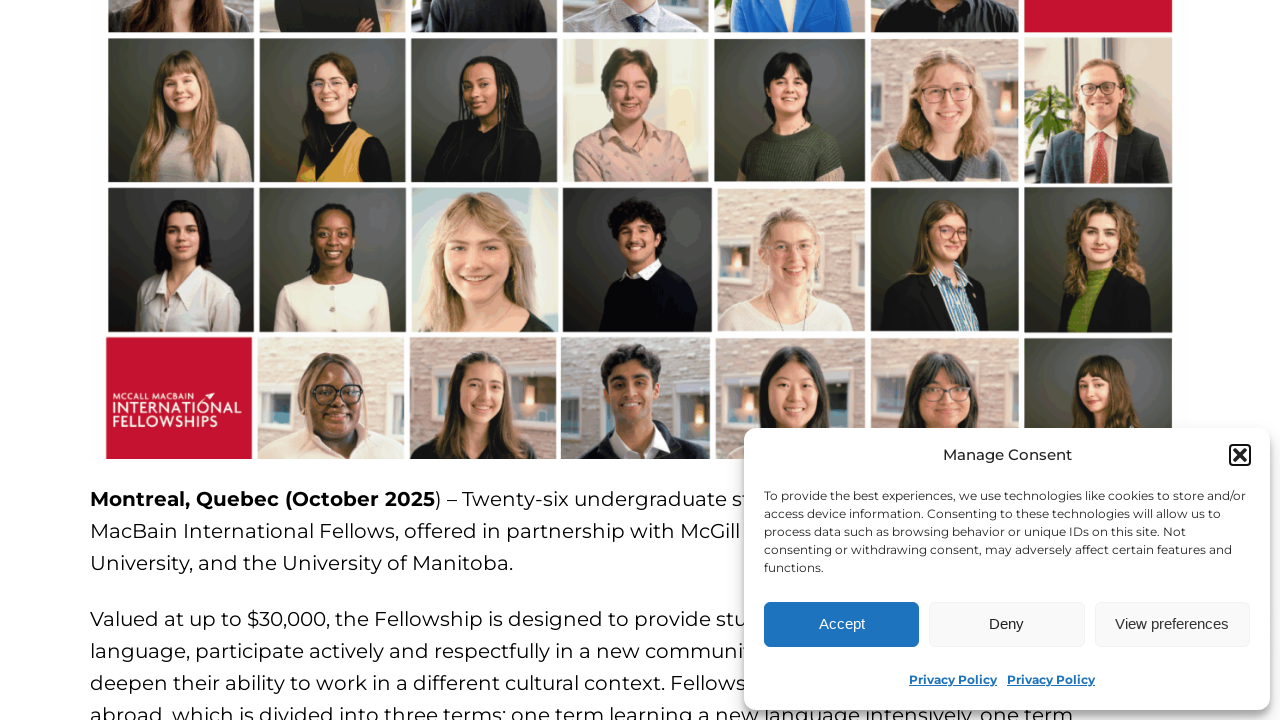

Scrolled down with mouse wheel
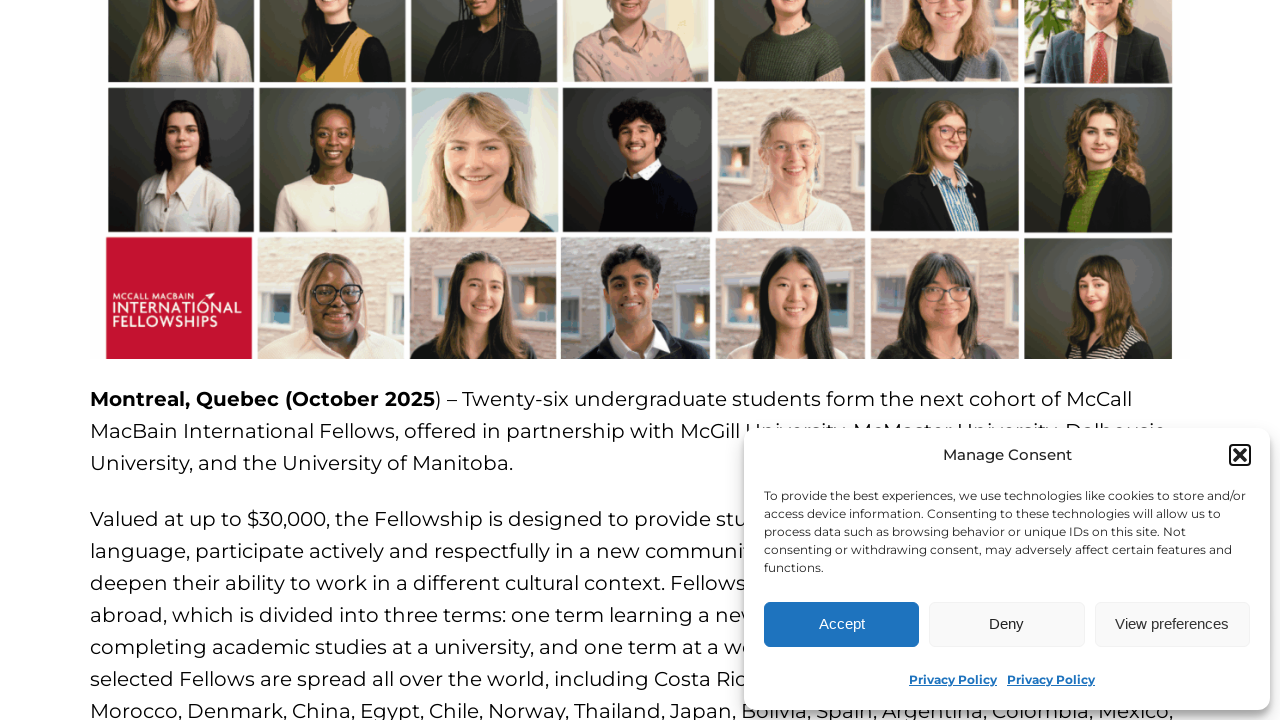

Pressed ArrowDown key
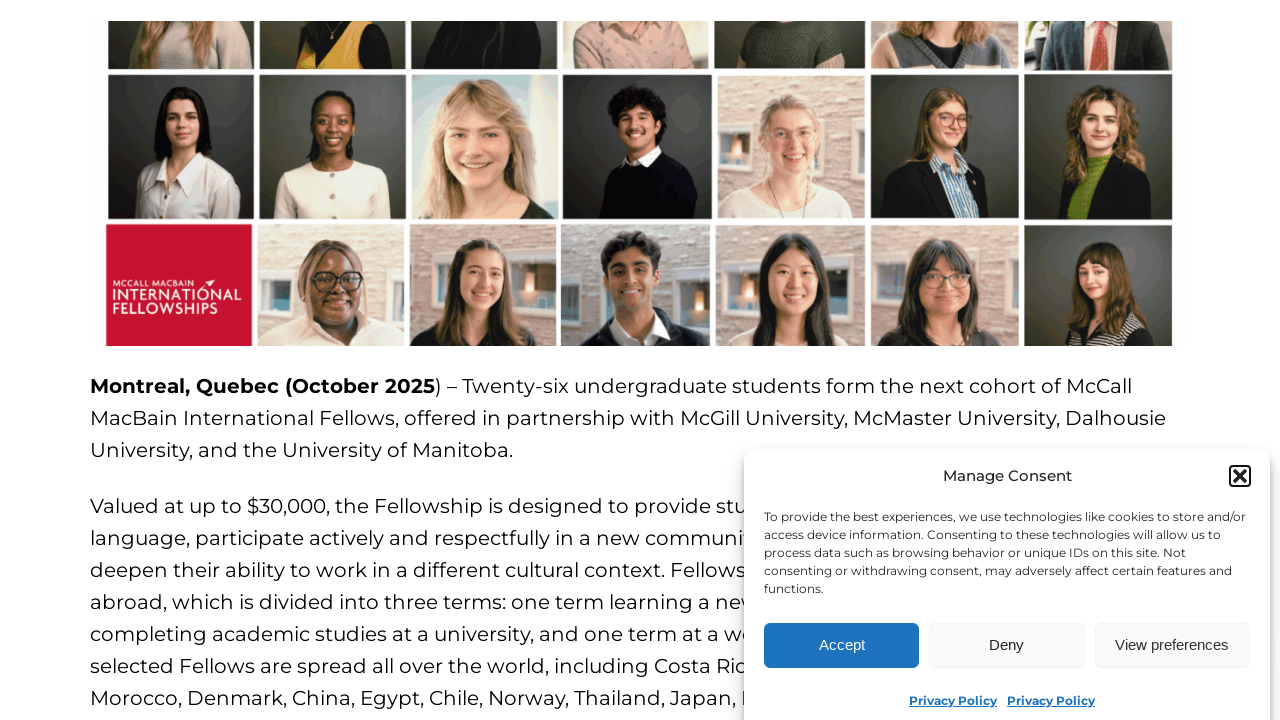

Scrolled down with mouse wheel
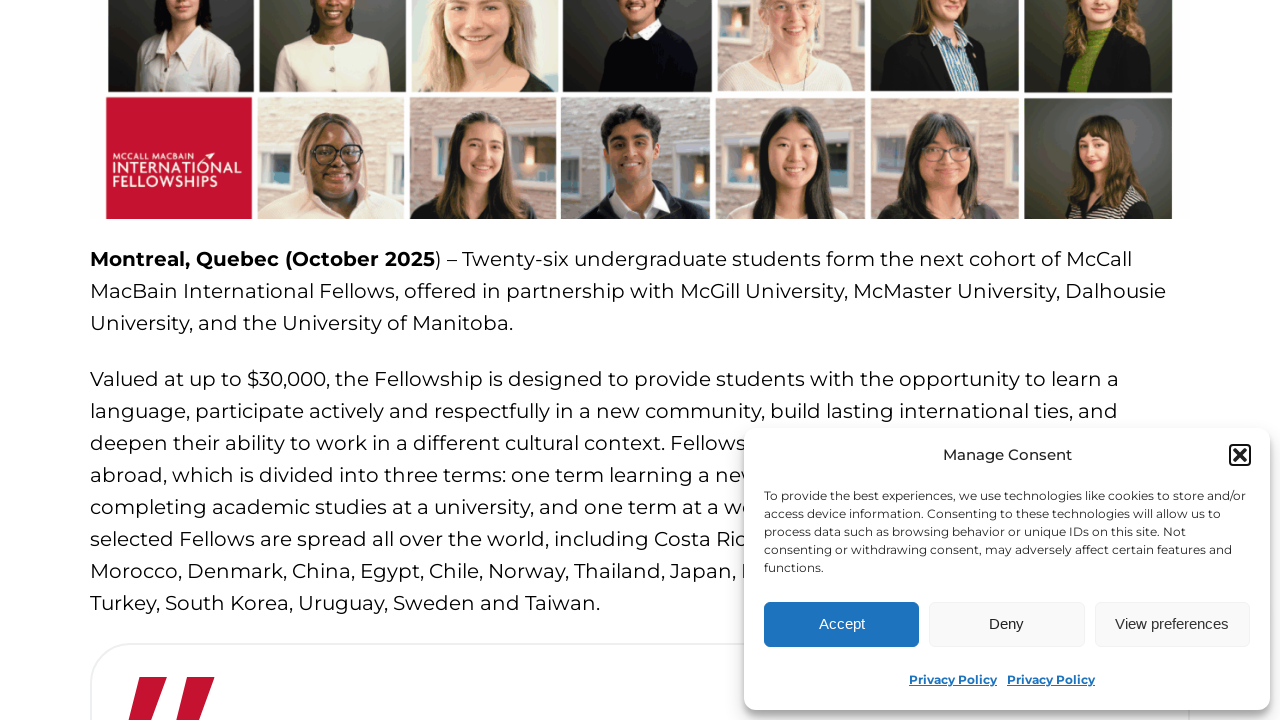

Scrolled down with mouse wheel
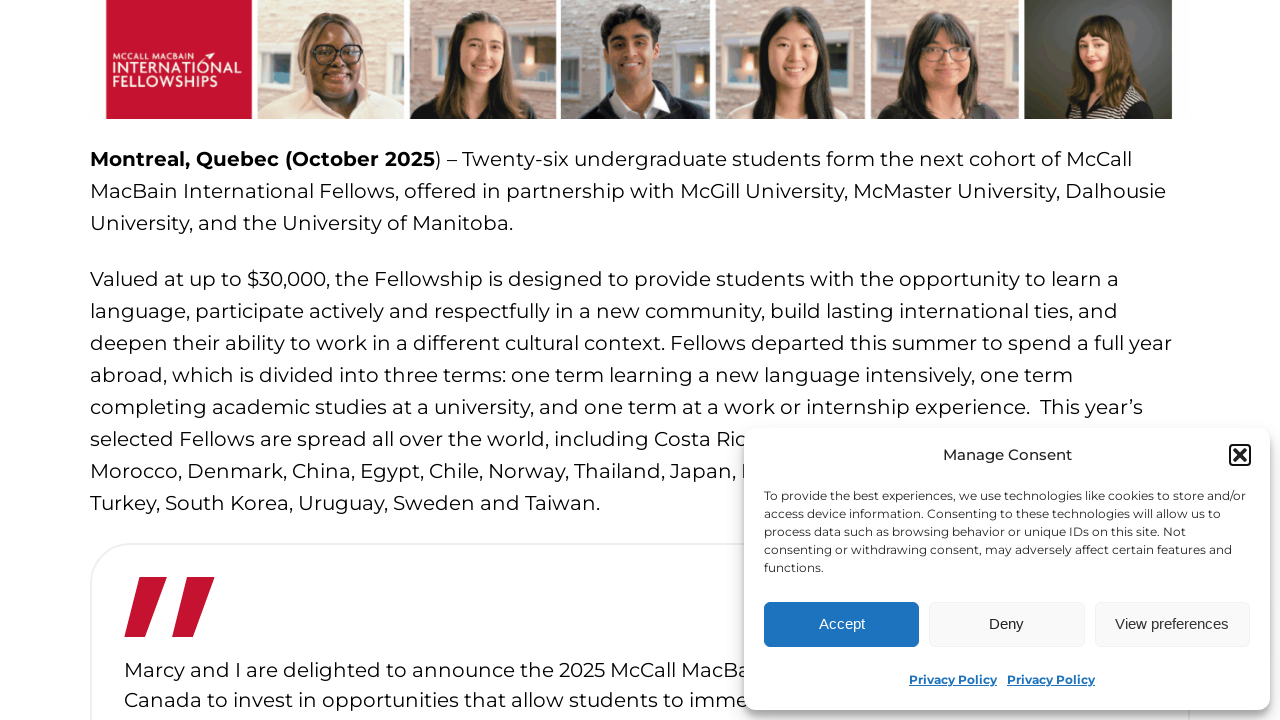

Scrolled down with mouse wheel
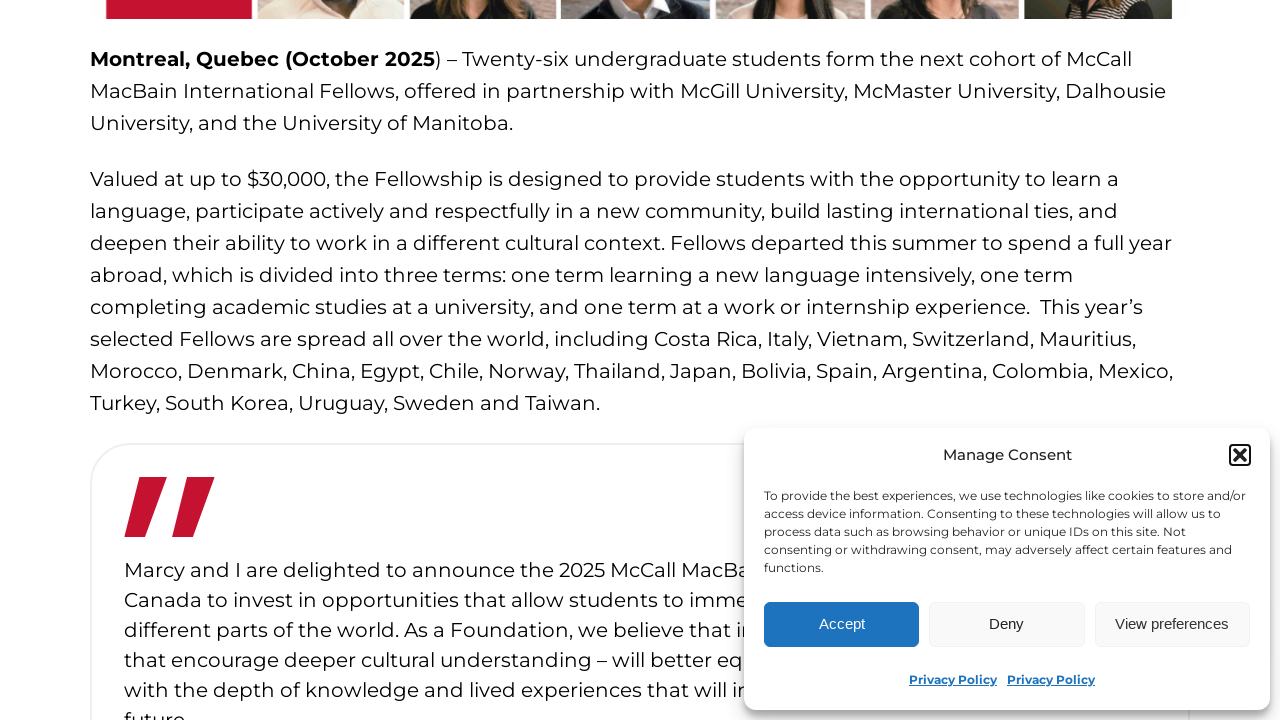

Pressed ArrowDown key
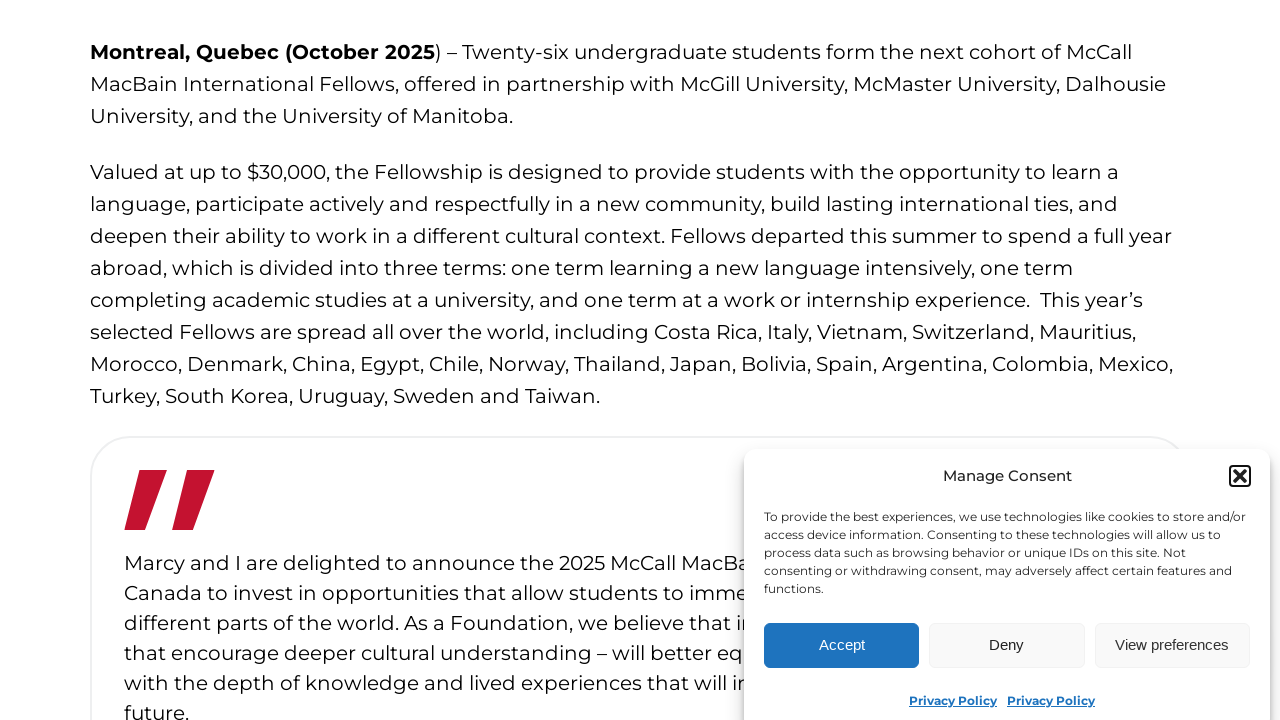

Scrolled down with mouse wheel
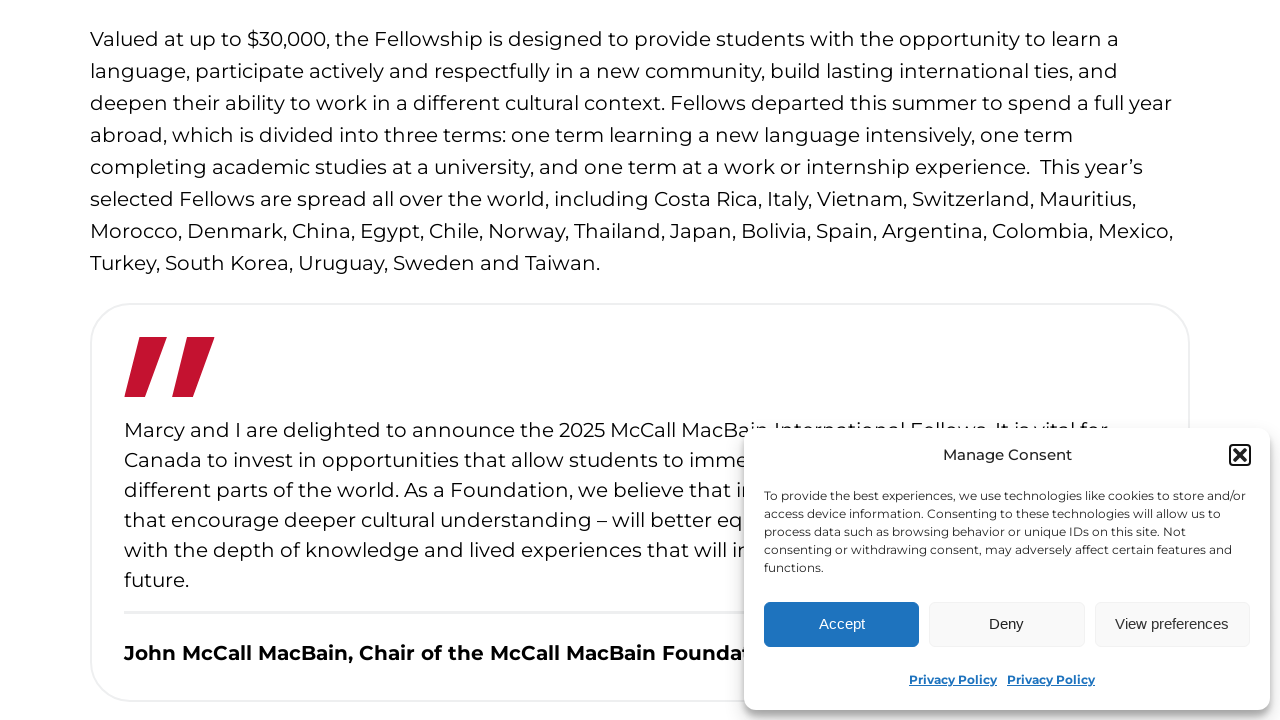

Scrolled down with mouse wheel
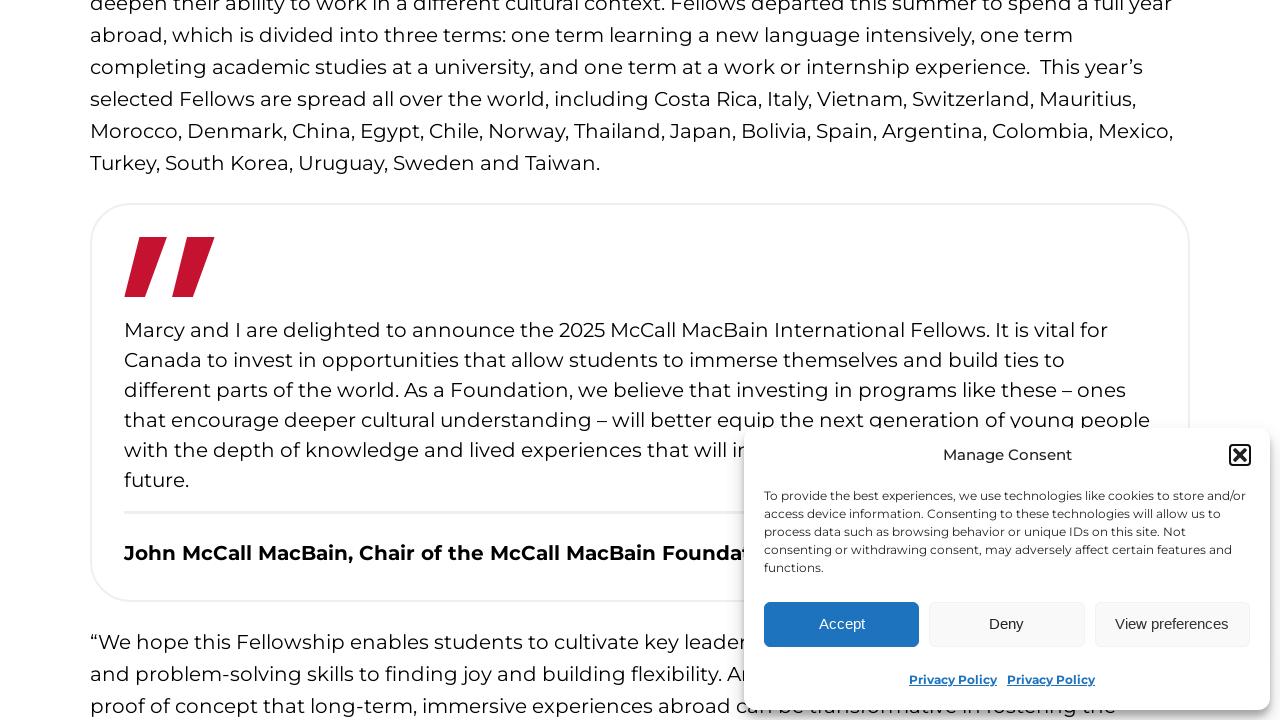

Scrolled down with mouse wheel
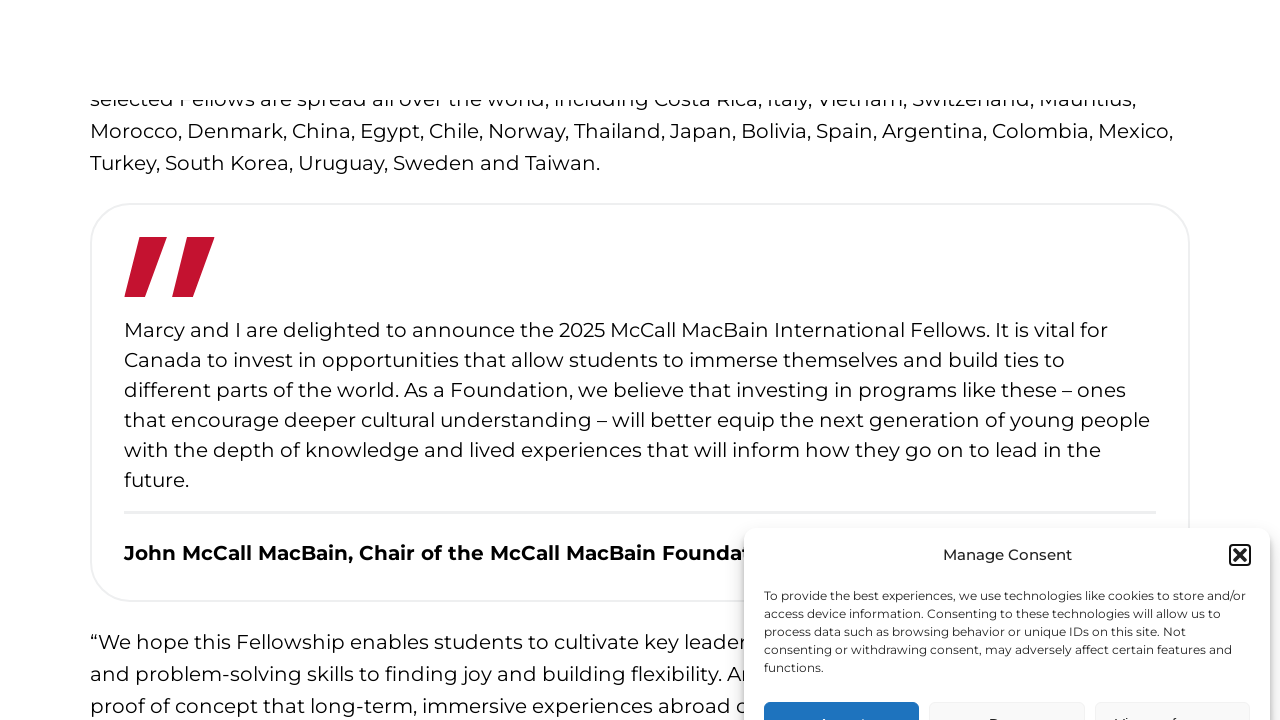

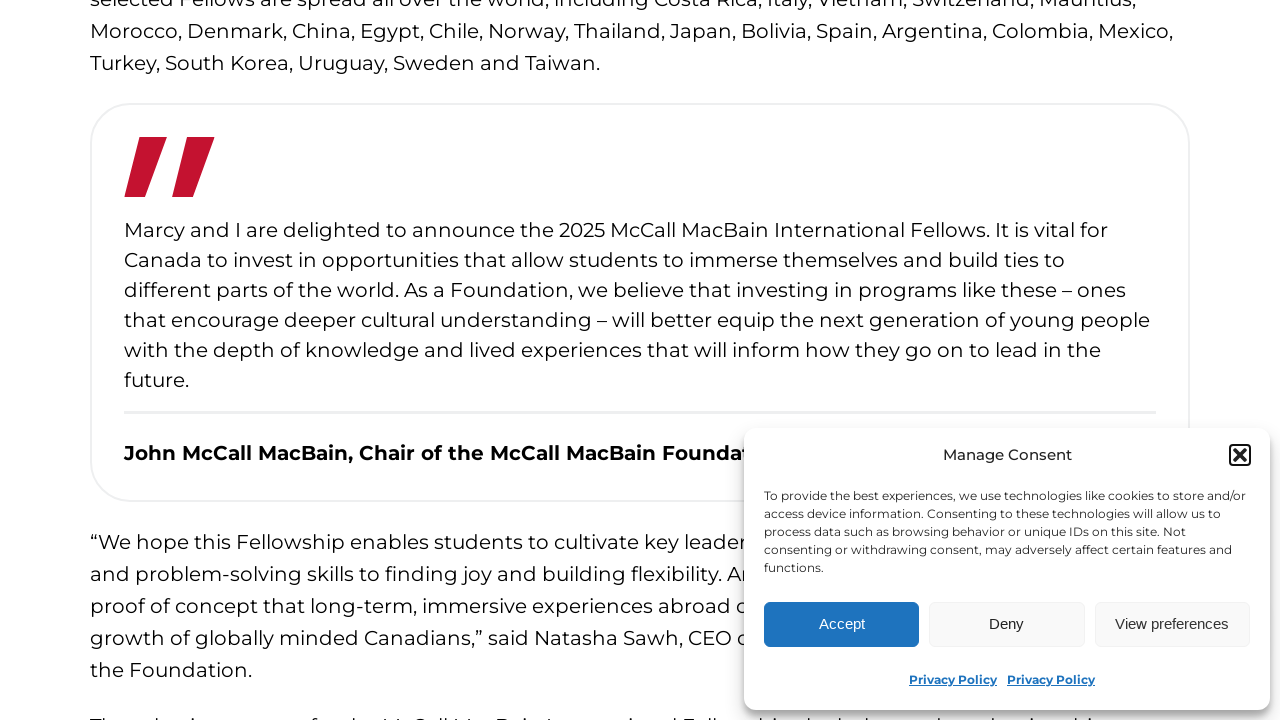